Tests that whitespace is trimmed from edited todo text

Starting URL: https://demo.playwright.dev/todomvc

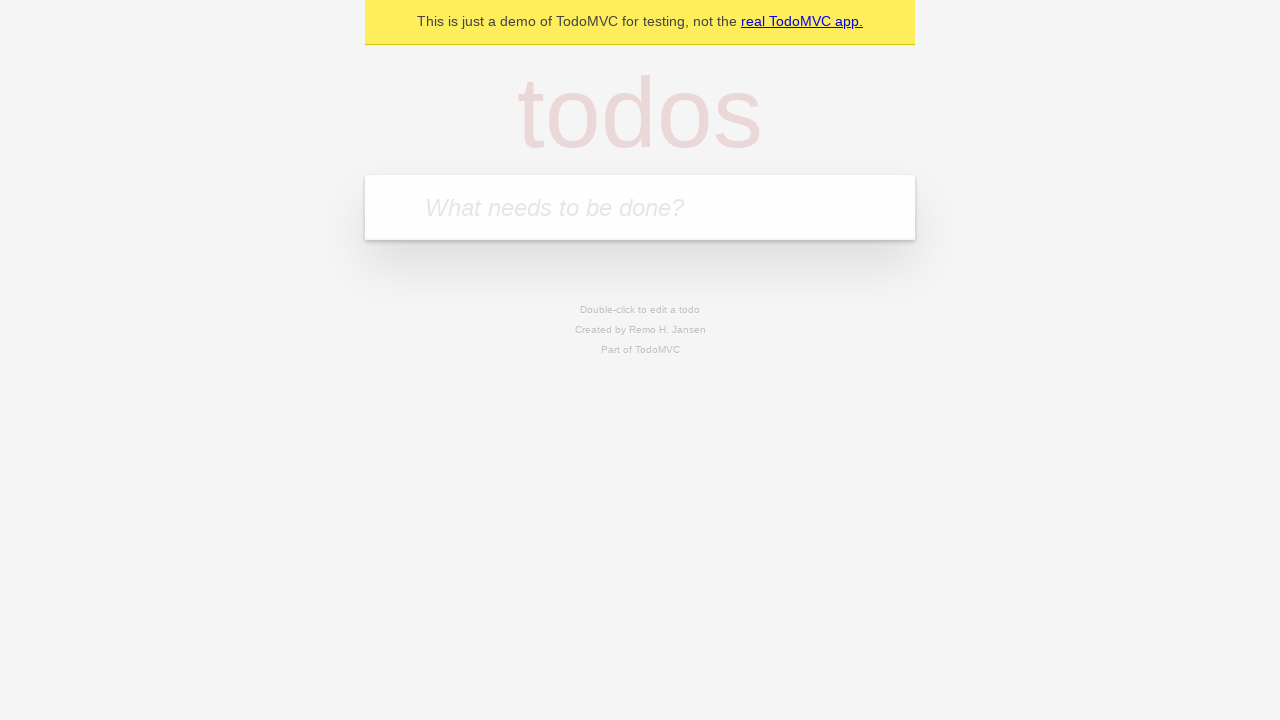

Filled todo input with 'buy some cheese' on internal:attr=[placeholder="What needs to be done?"i]
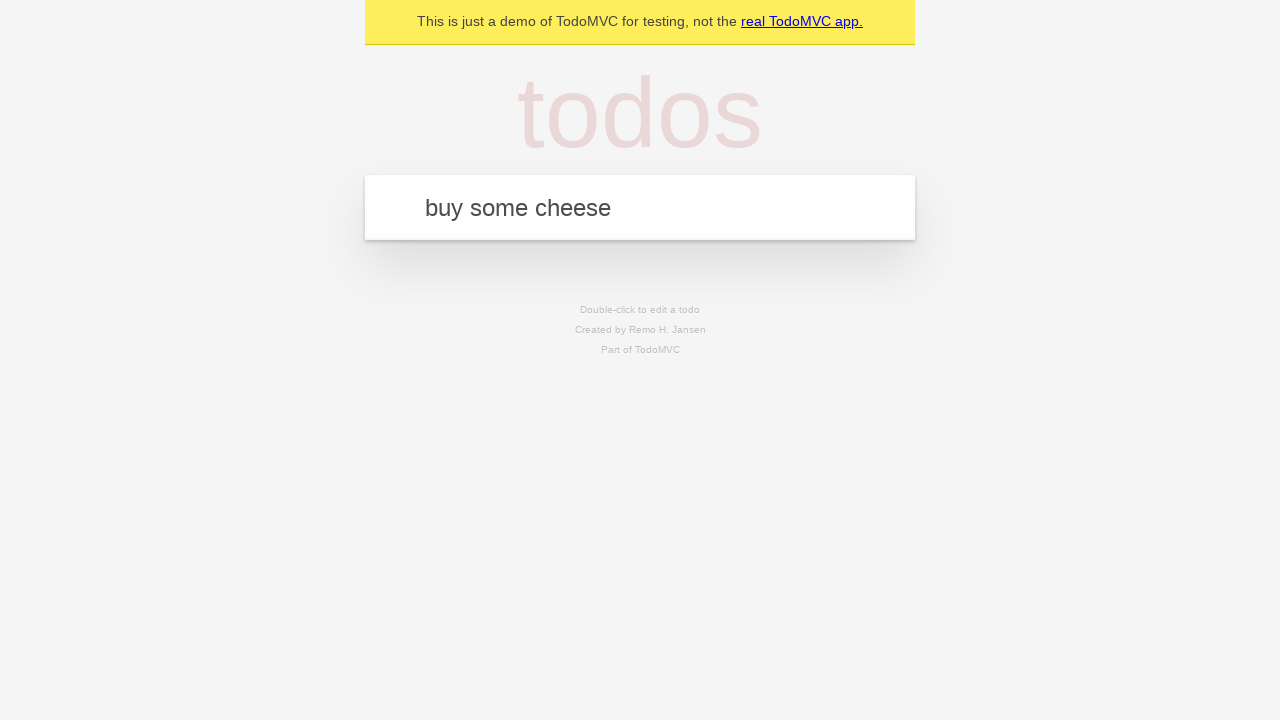

Pressed Enter to create first todo on internal:attr=[placeholder="What needs to be done?"i]
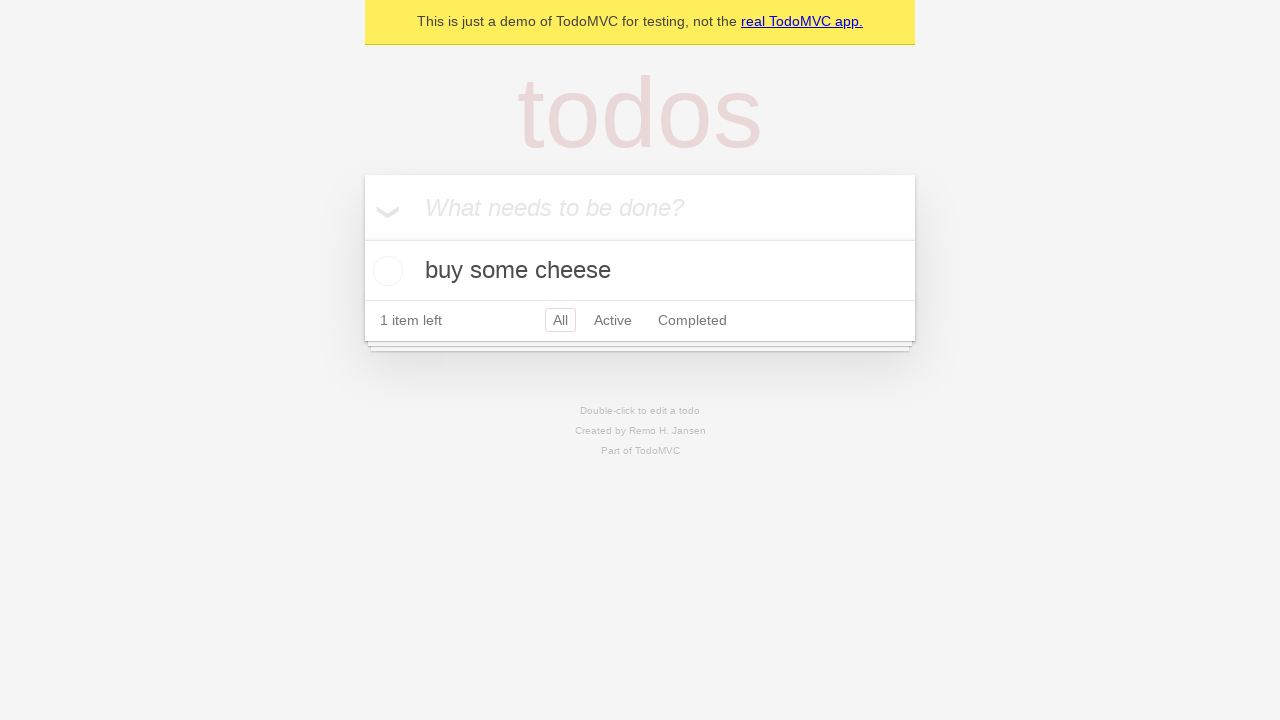

Filled todo input with 'feed the cat' on internal:attr=[placeholder="What needs to be done?"i]
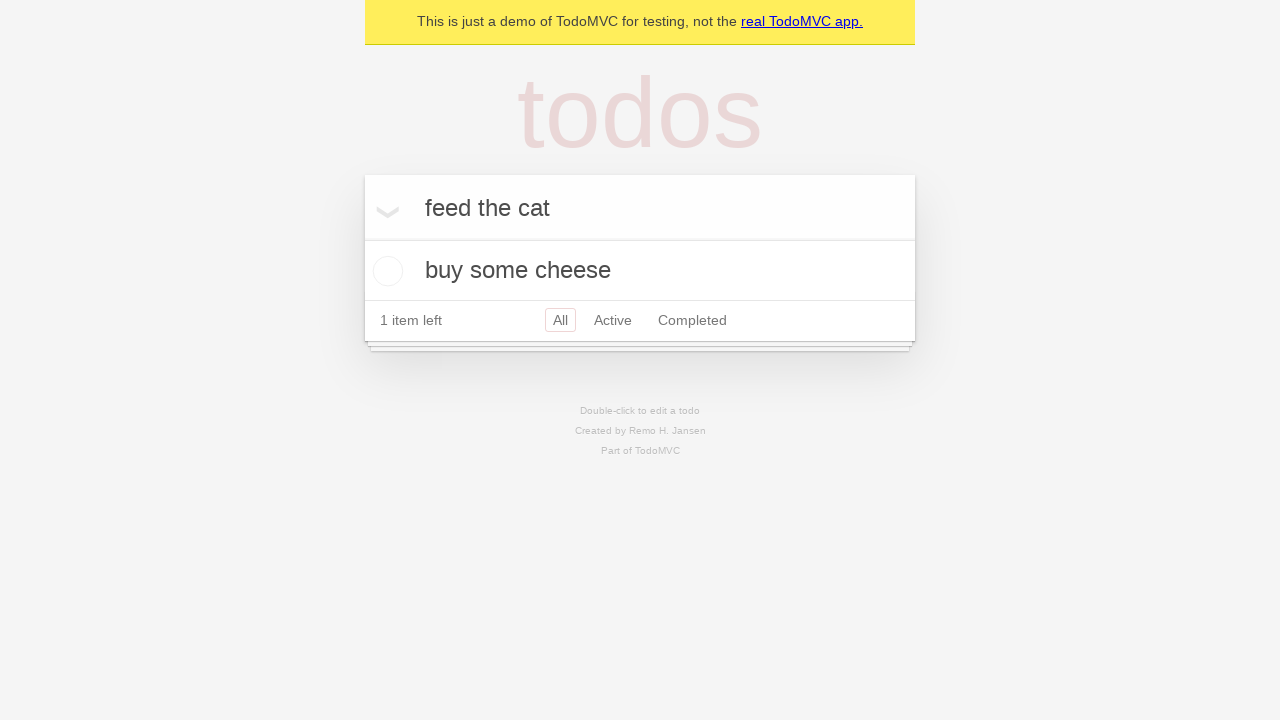

Pressed Enter to create second todo on internal:attr=[placeholder="What needs to be done?"i]
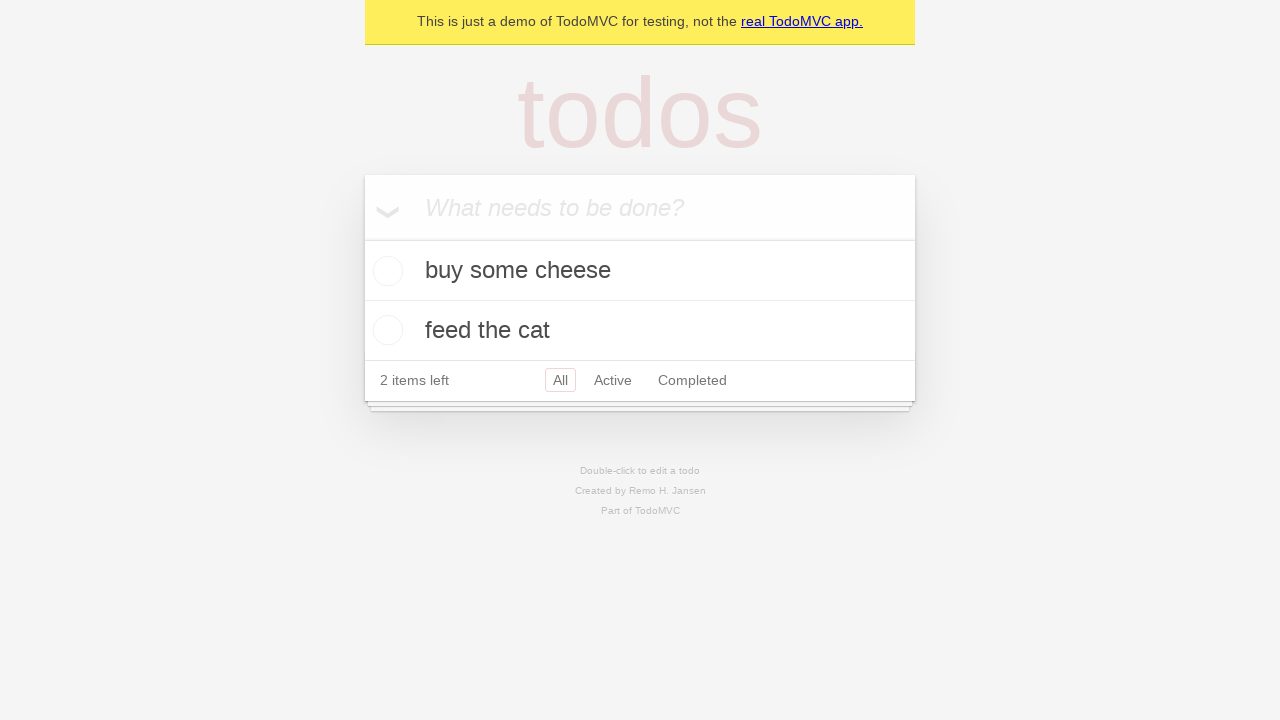

Filled todo input with 'book a doctors appointment' on internal:attr=[placeholder="What needs to be done?"i]
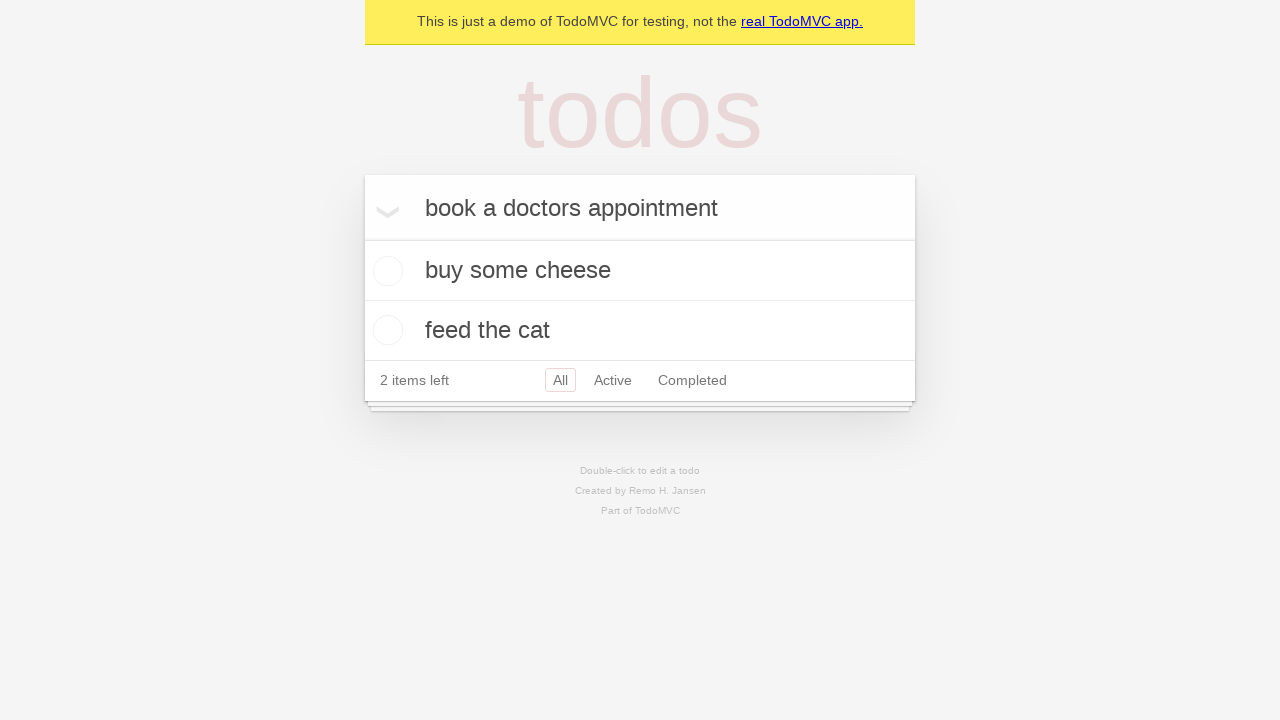

Pressed Enter to create third todo on internal:attr=[placeholder="What needs to be done?"i]
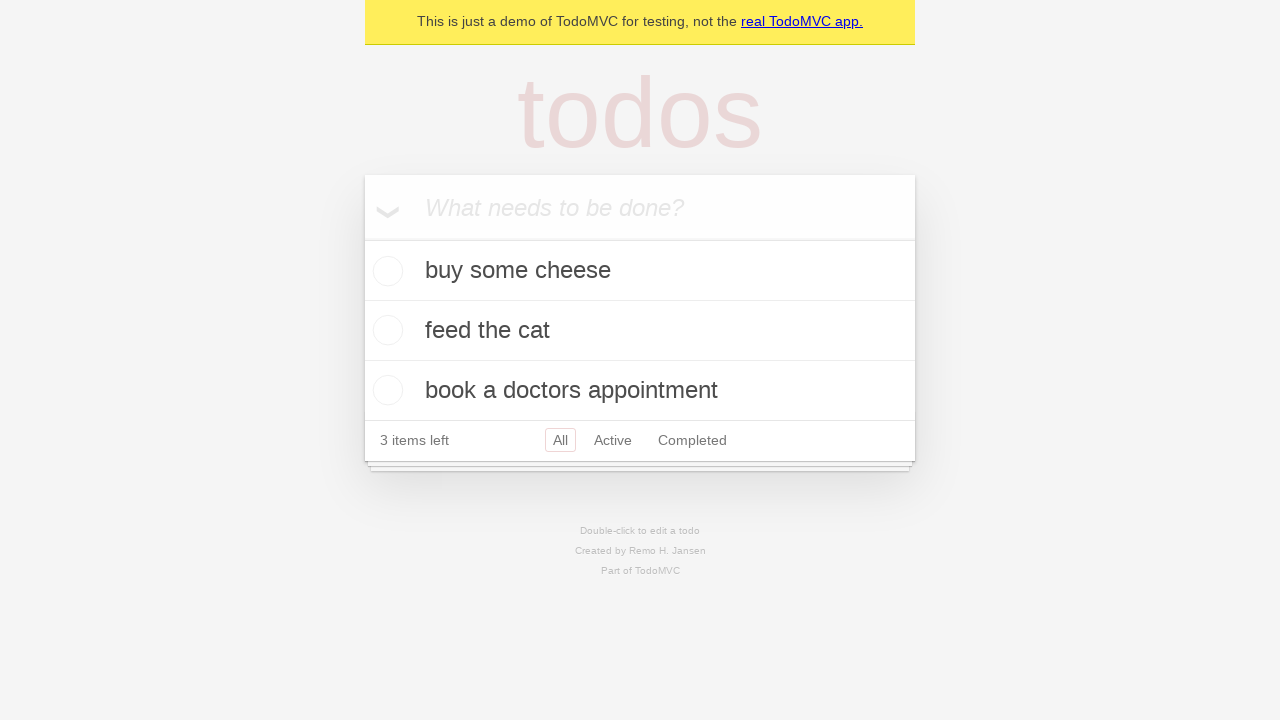

Waited for 3 todos to be created in localStorage
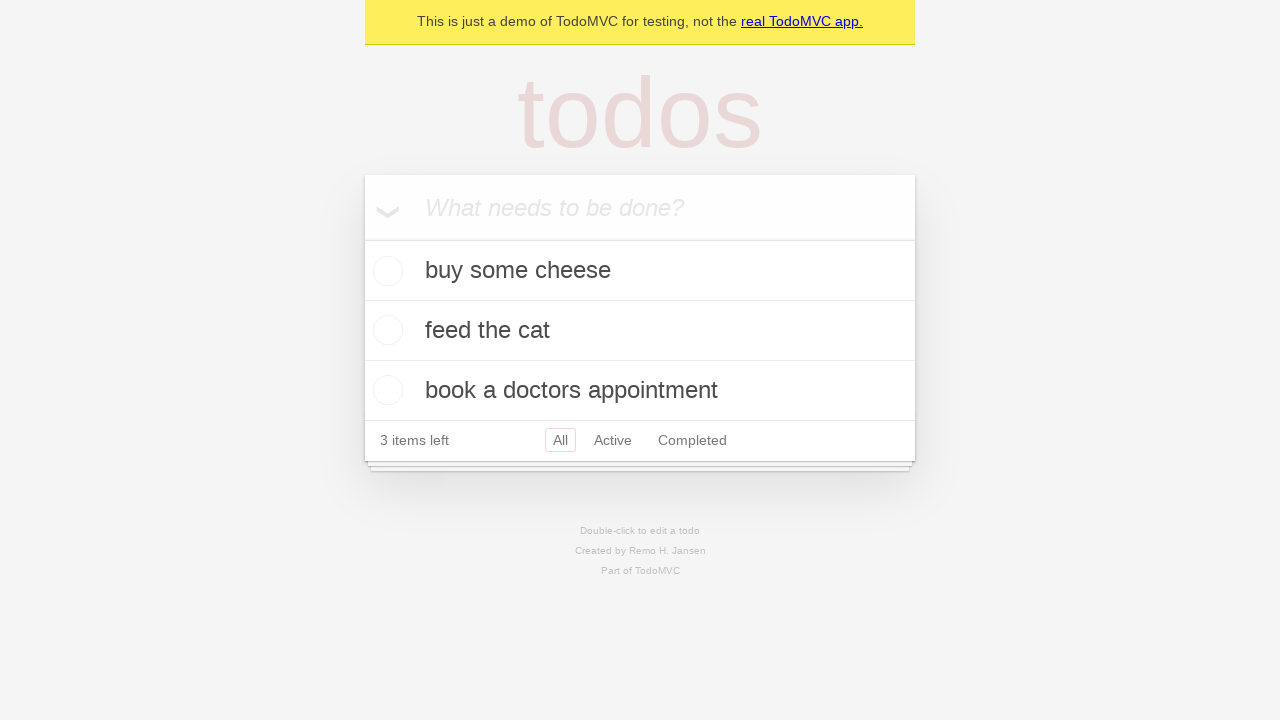

Double-clicked second todo to enter edit mode at (640, 331) on internal:testid=[data-testid="todo-item"s] >> nth=1
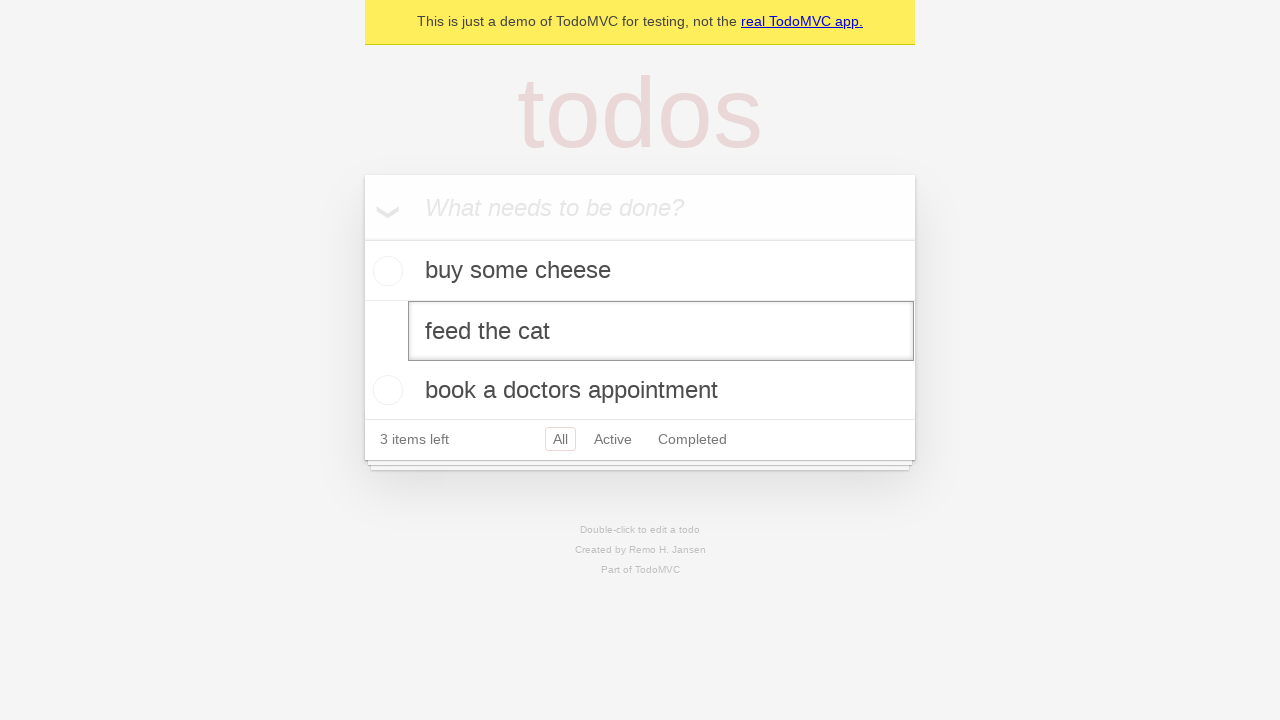

Filled edit field with 'buy some sausages' surrounded by whitespace on internal:testid=[data-testid="todo-item"s] >> nth=1 >> internal:role=textbox[nam
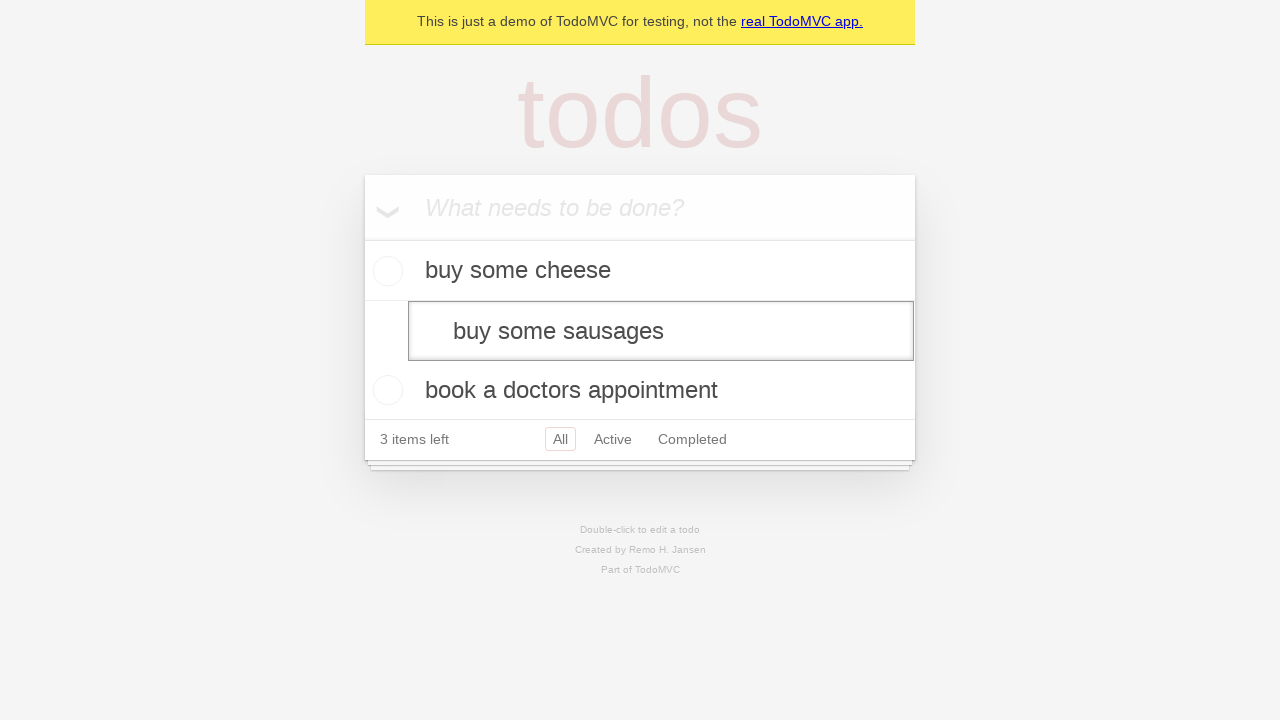

Pressed Enter to save edited todo on internal:testid=[data-testid="todo-item"s] >> nth=1 >> internal:role=textbox[nam
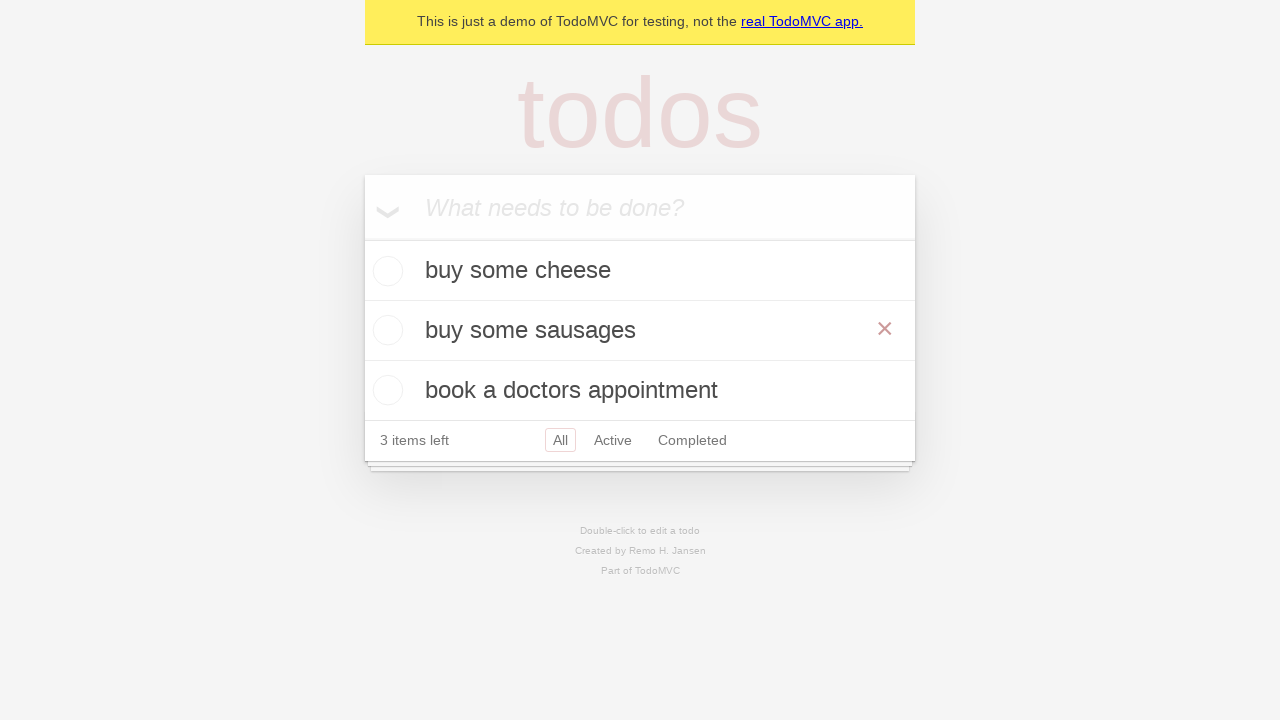

Waited for edited todo text to be trimmed and saved in localStorage
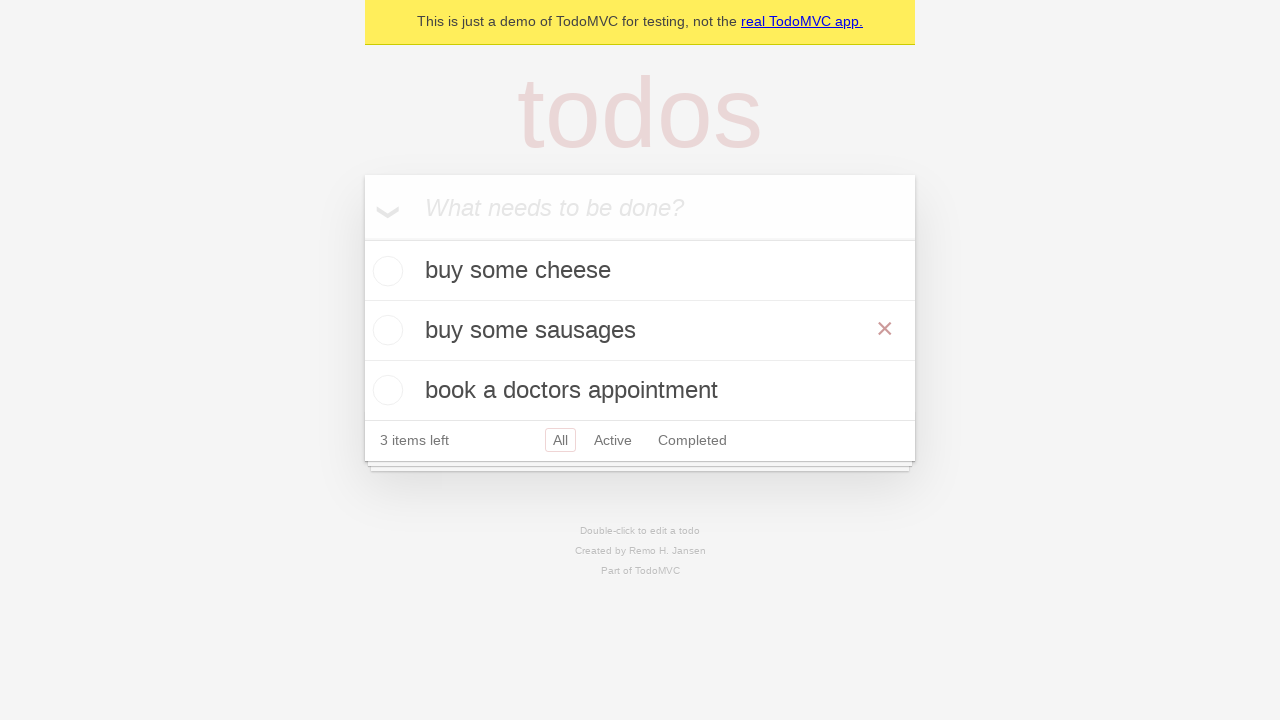

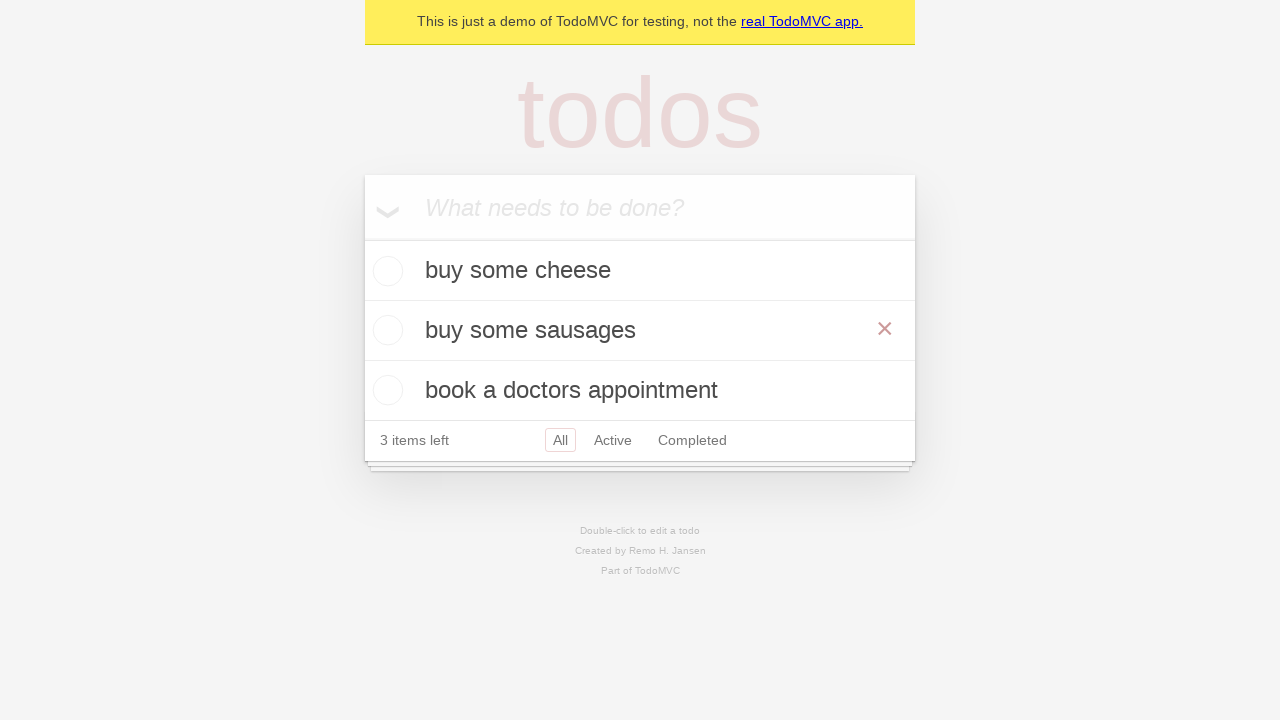